Tests timer-based JavaScript alert handling by clicking the timer alert button and accepting the delayed alert dialog

Starting URL: https://demoqa.com/alerts

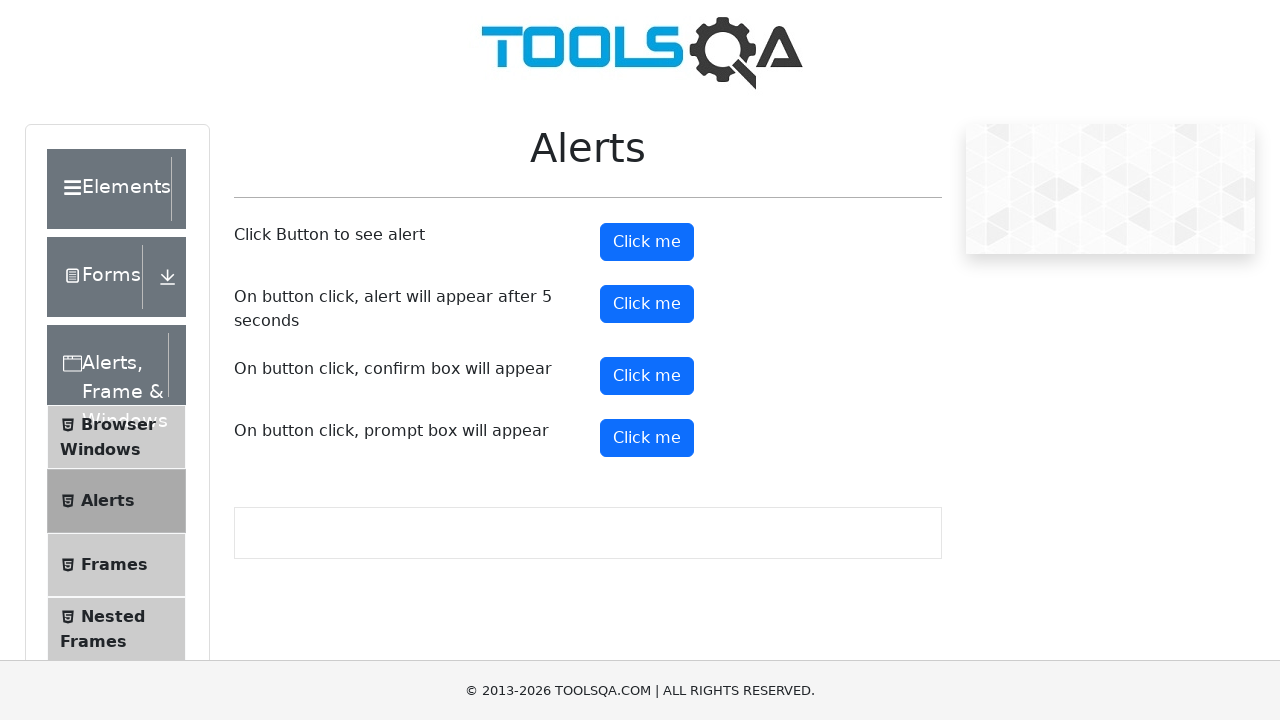

Set up dialog handler to automatically accept alerts
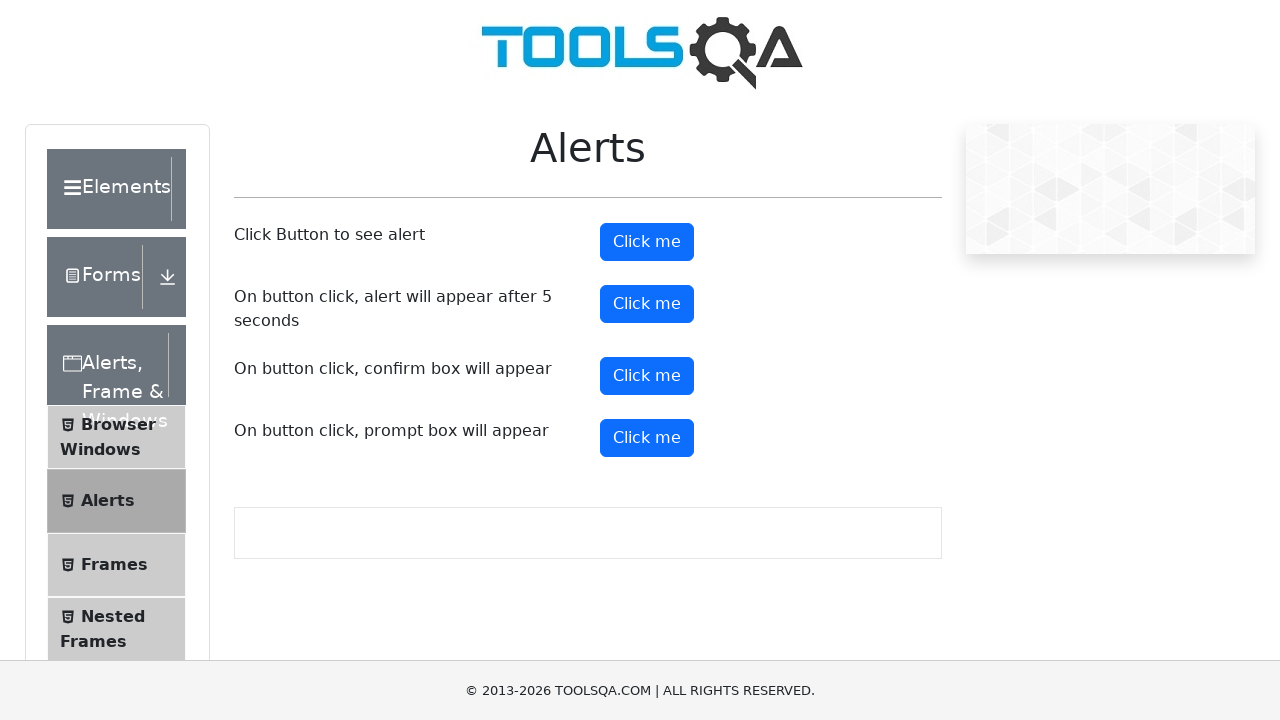

Clicked timer alert button to trigger delayed alert at (647, 304) on #timerAlertButton
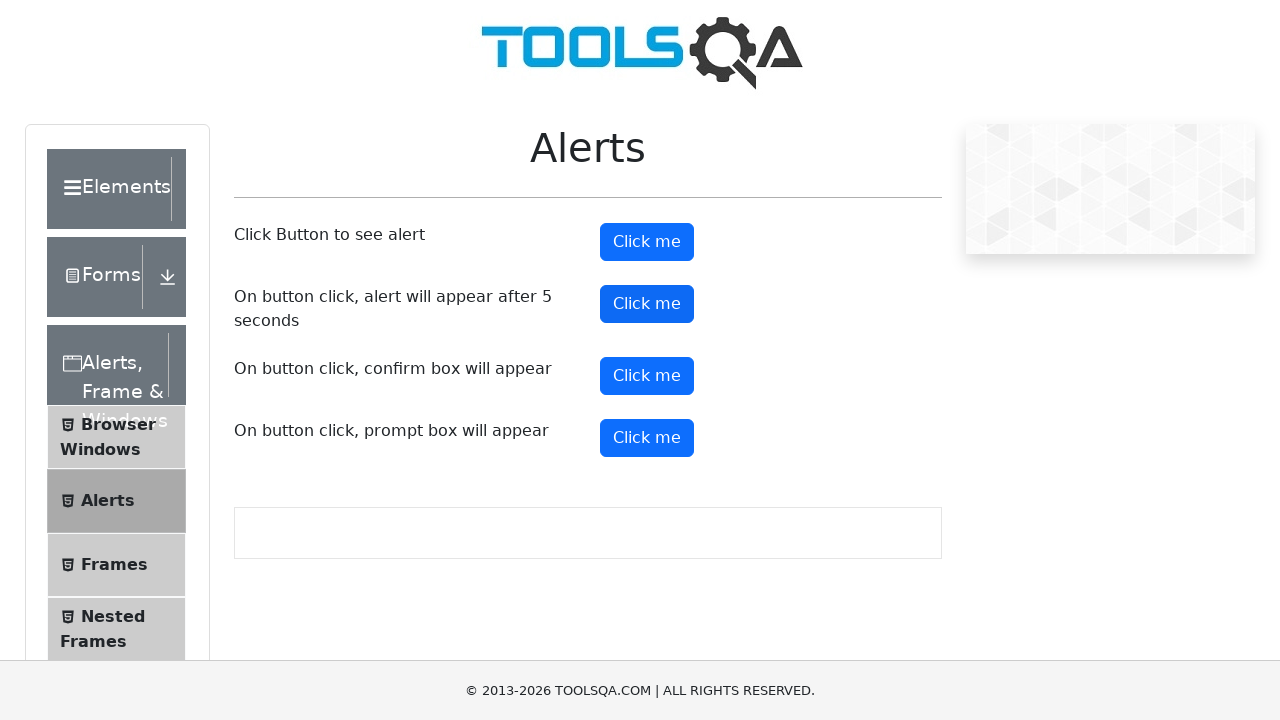

Waited 6 seconds for timed alert to appear and be accepted
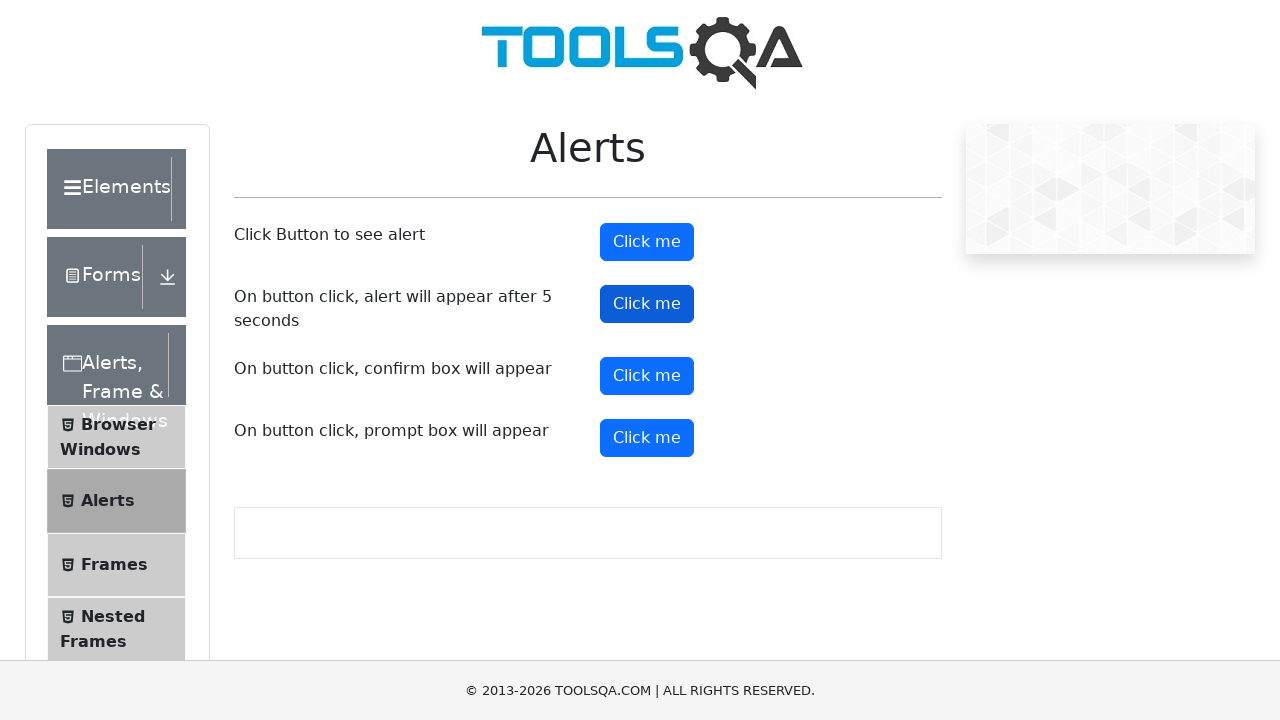

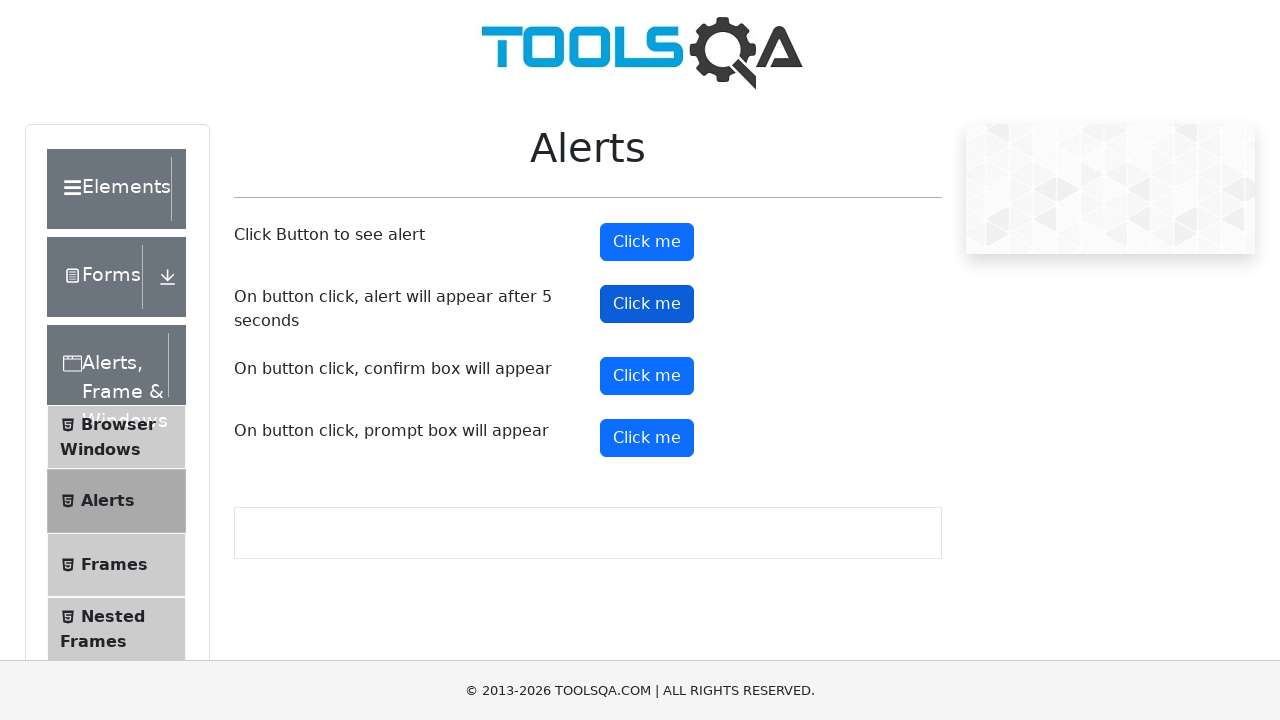